Tests clicking on Google and Facebook links and switching between the opened tabs

Starting URL: https://automationfc.github.io/basic-form/index.html

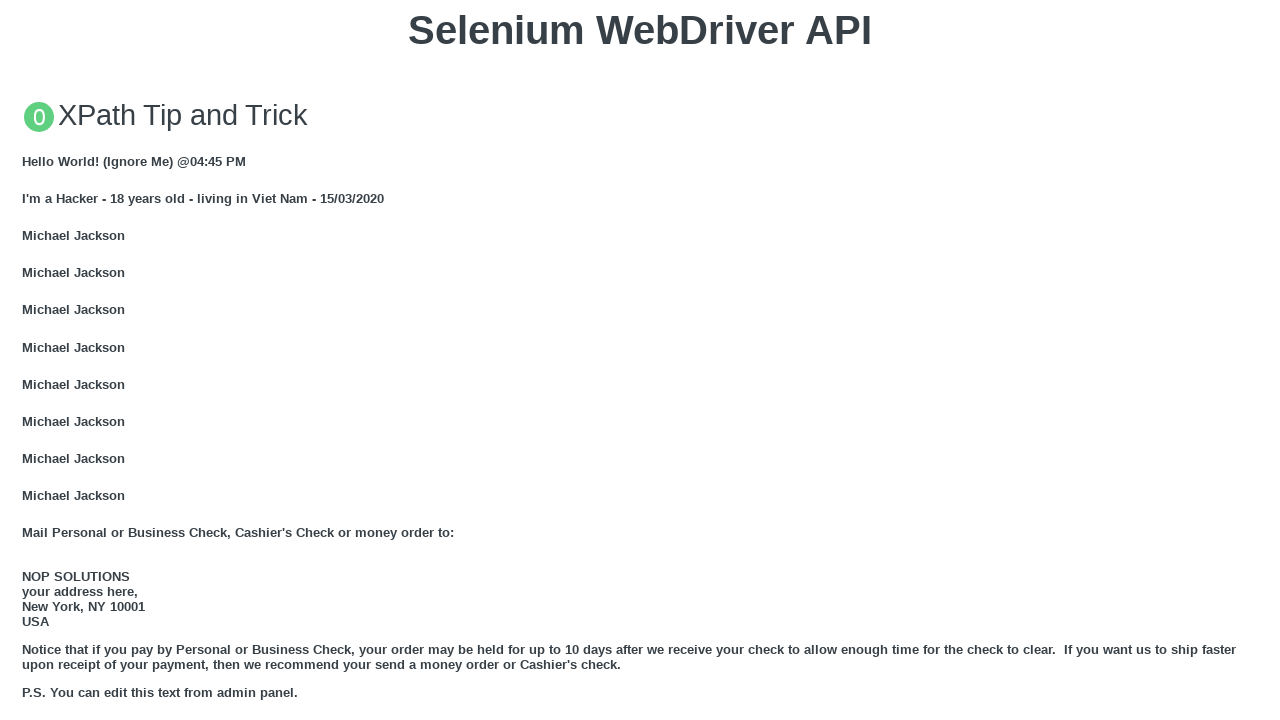

Clicked GOOGLE link to open in new tab at (56, 360) on a:text('GOOGLE')
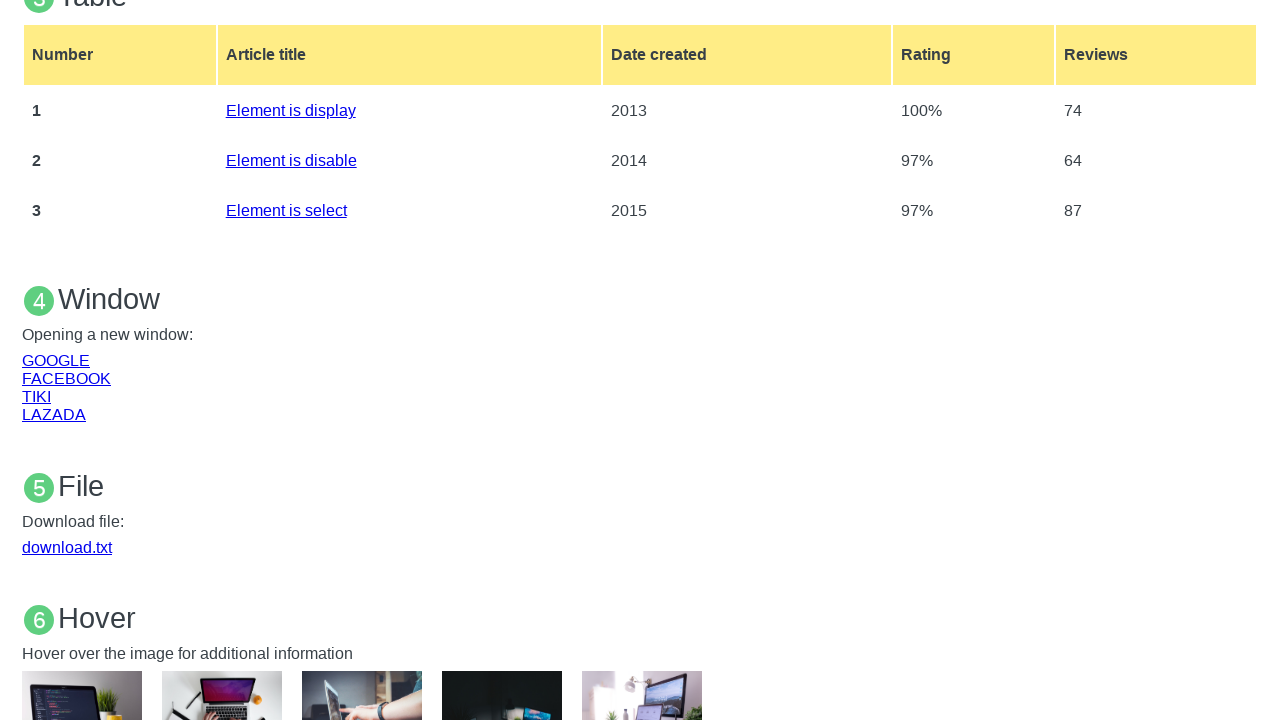

Google page loaded successfully
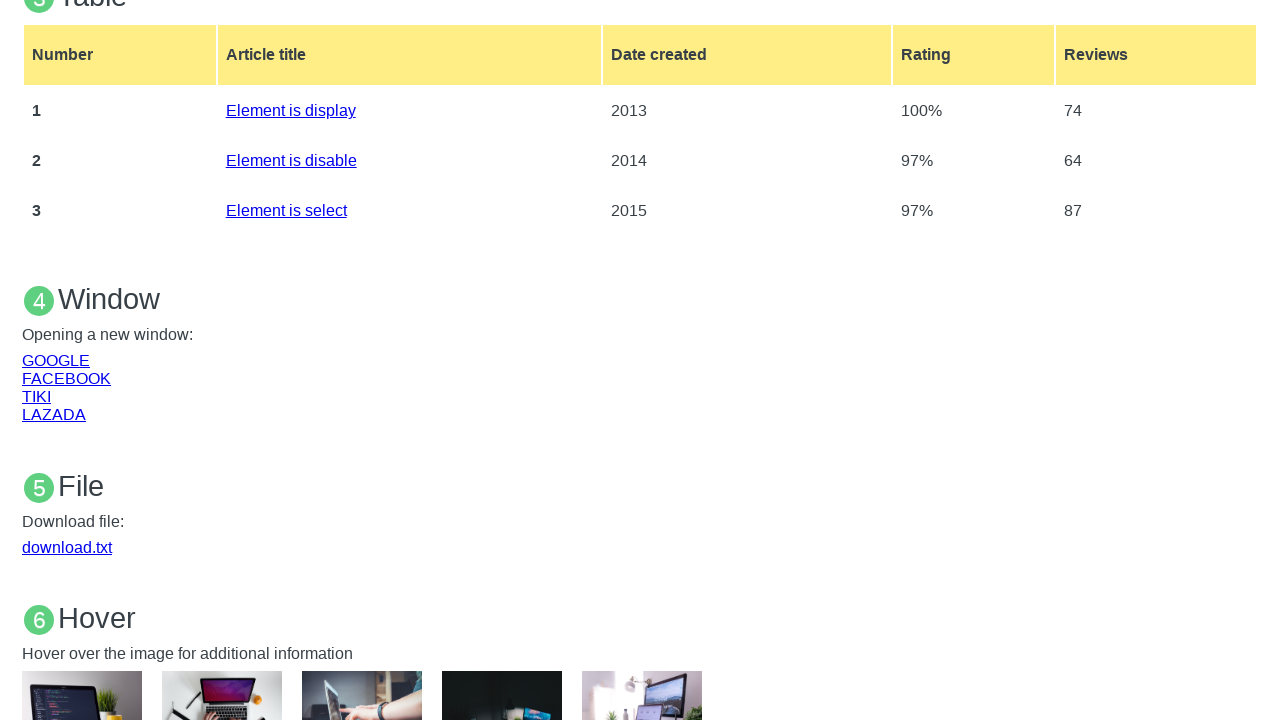

Clicked FACEBOOK link to open in new tab at (66, 378) on a:text('FACEBOOK')
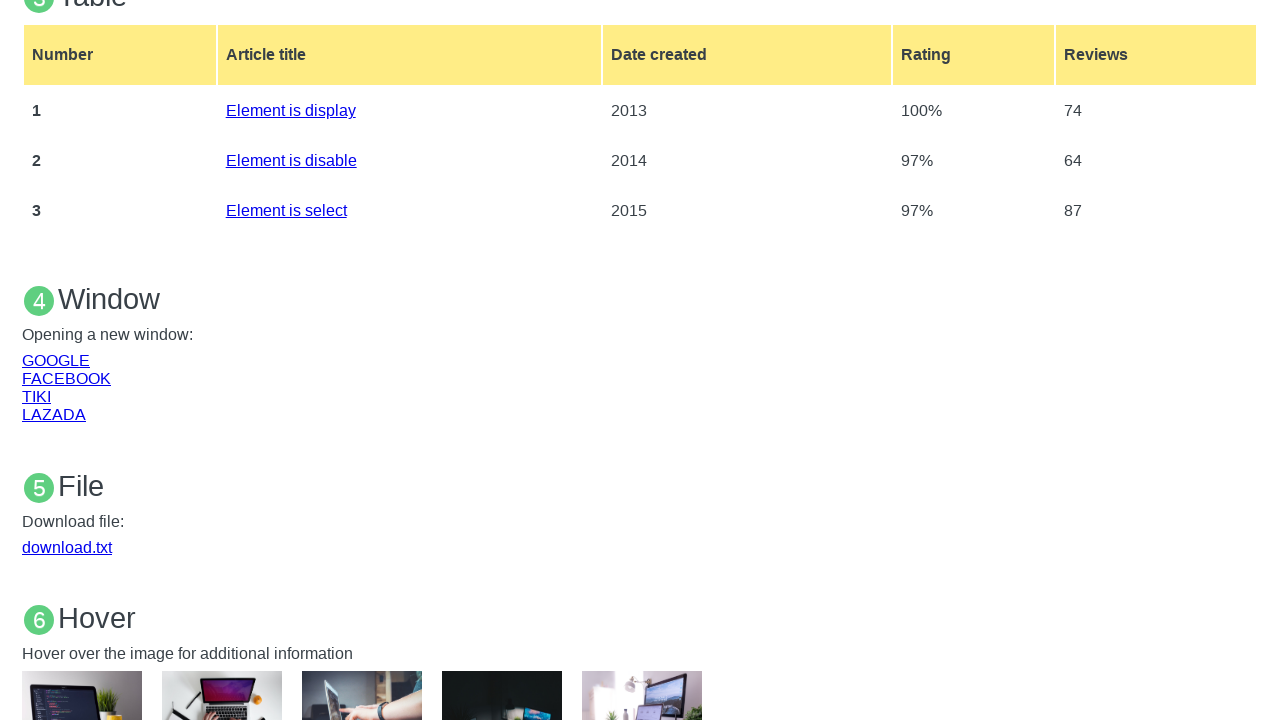

Facebook page loaded successfully
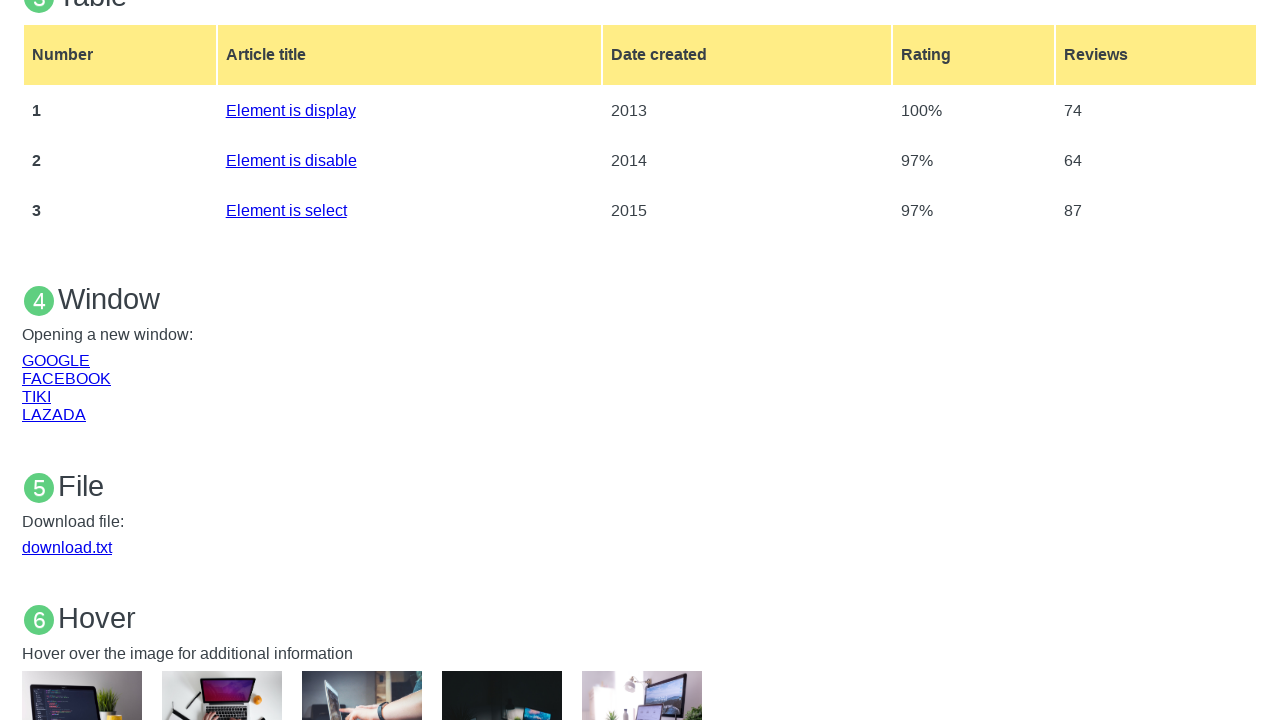

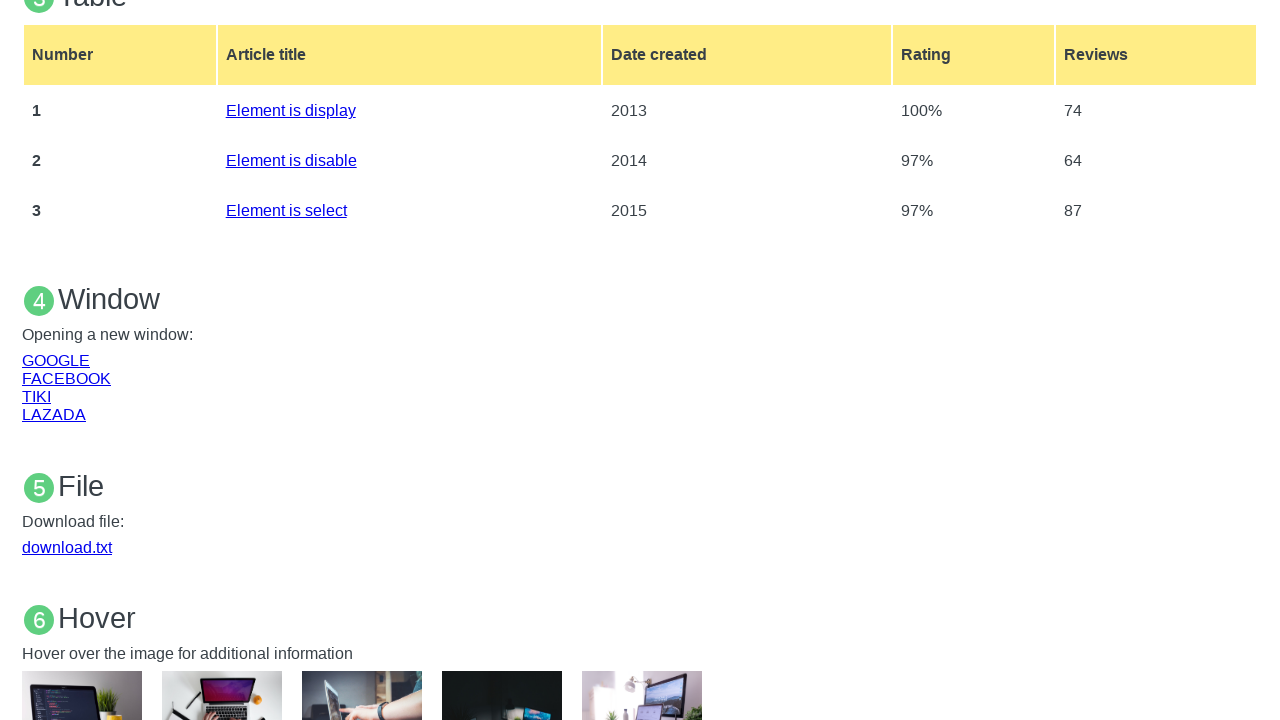